Tests dynamic control elements by clicking Remove button to make an element disappear, then clicking Add button to make it reappear, verifying the status messages for each action

Starting URL: https://the-internet.herokuapp.com/dynamic_controls

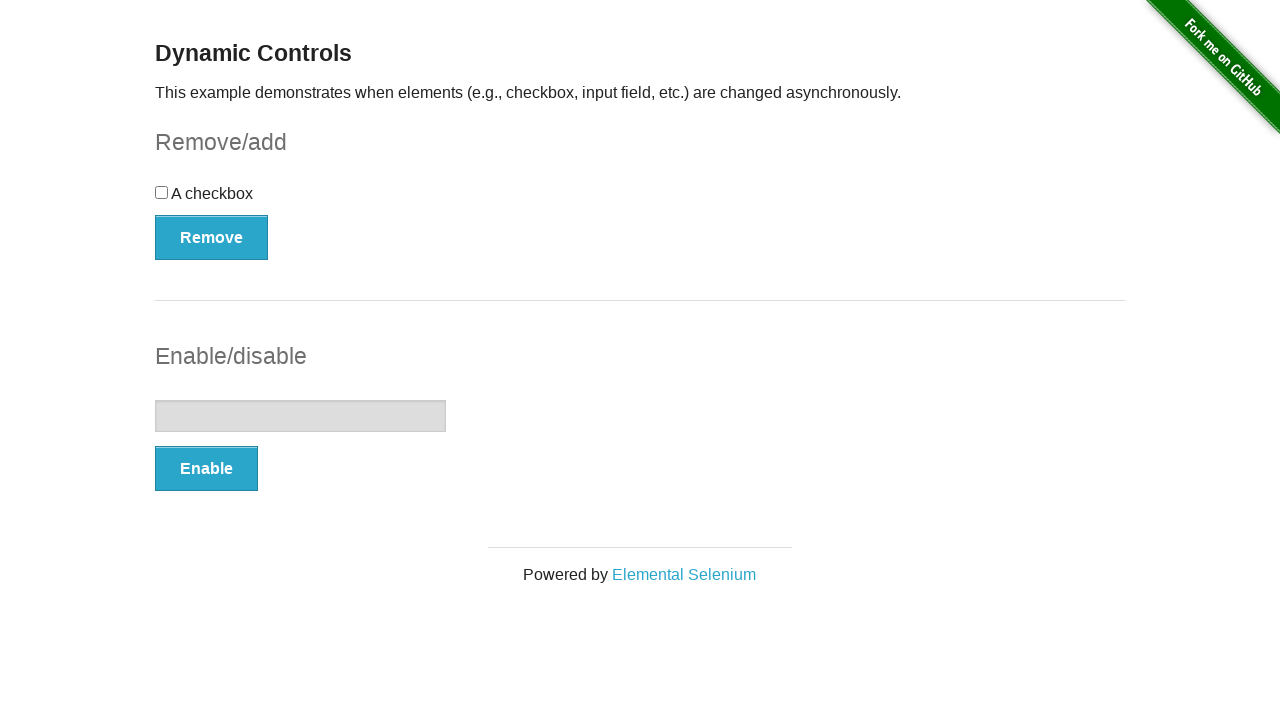

Clicked Remove button to make element disappear at (212, 237) on xpath=//*[text()='Remove']
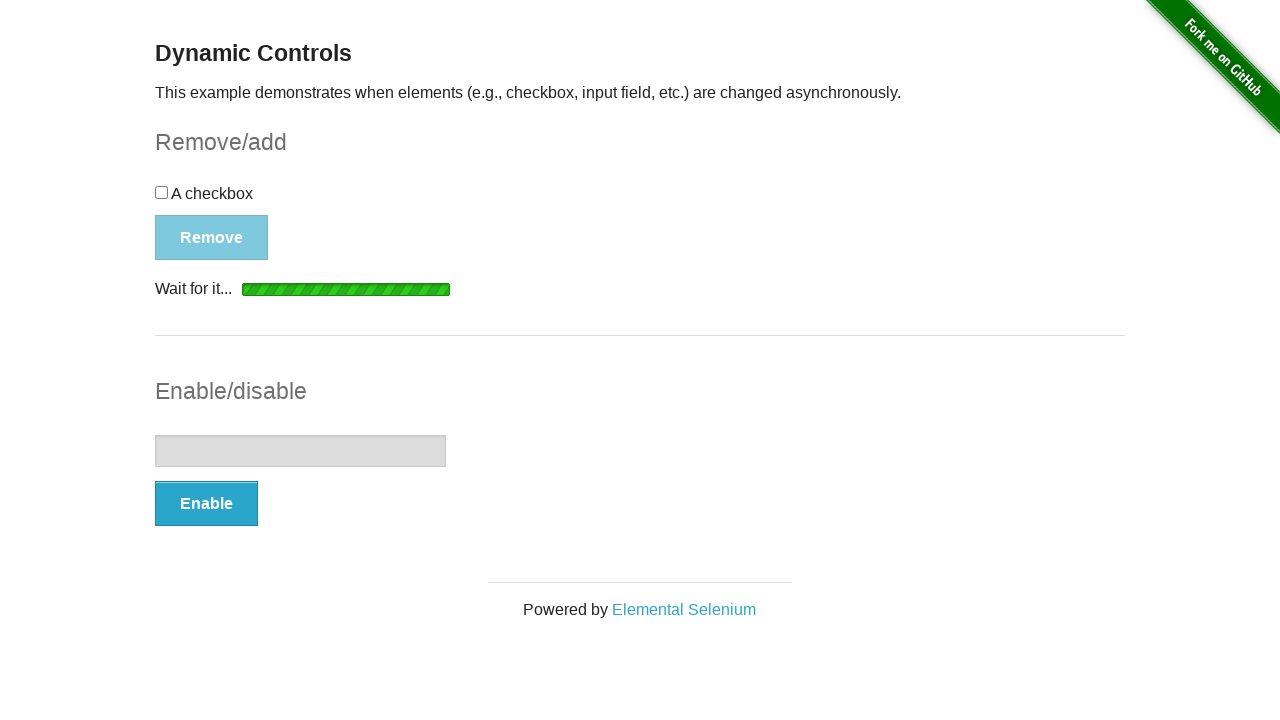

Waited for 'It's gone!' message to appear
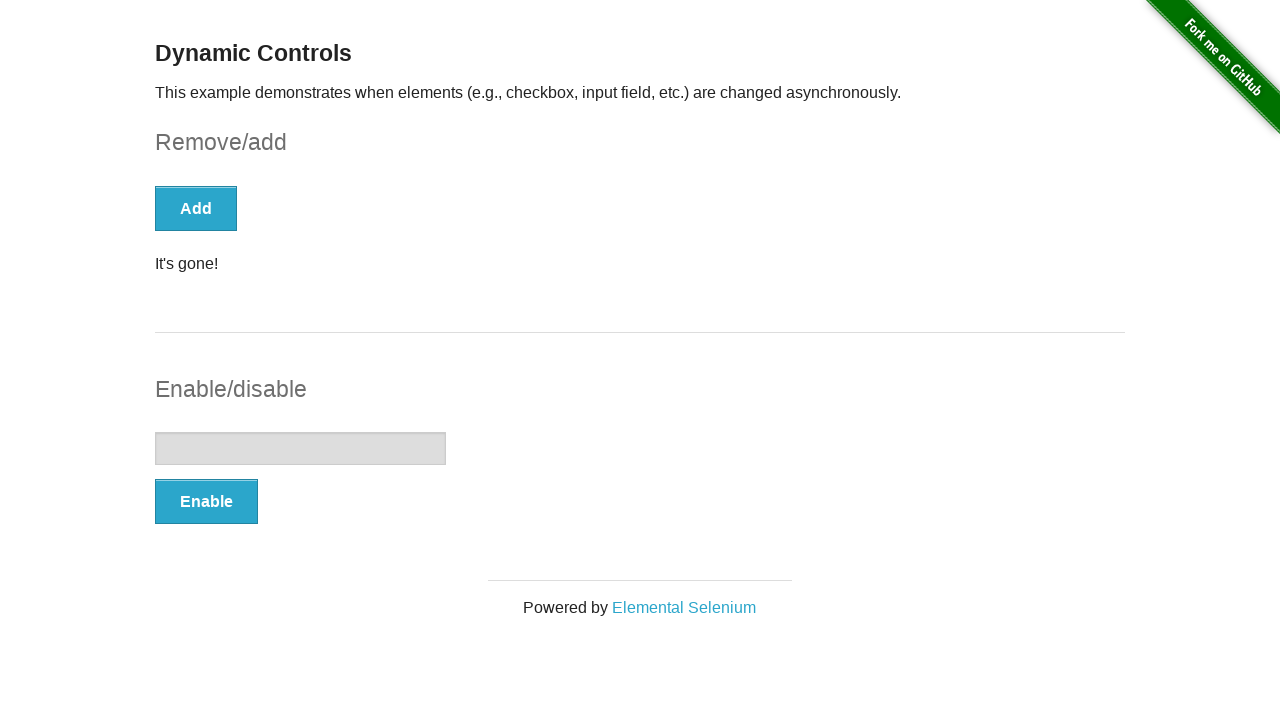

Verified 'It's gone!' message is visible
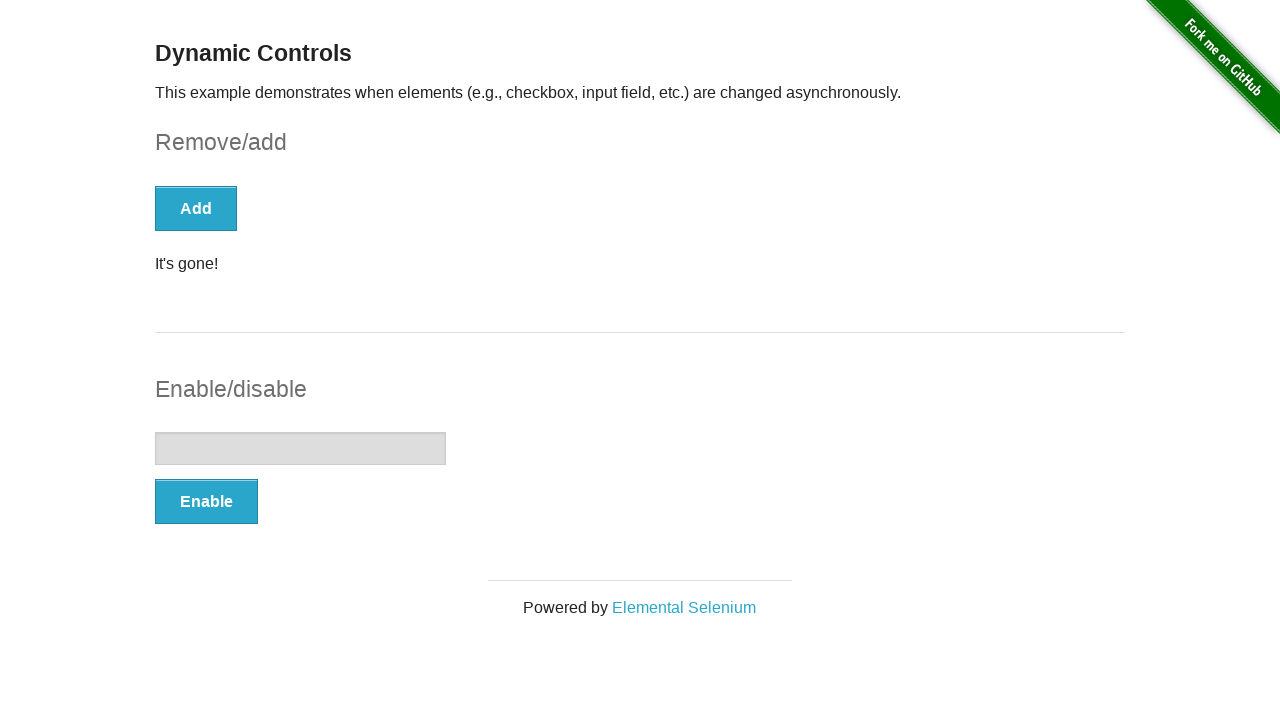

Clicked Add button to make element reappear at (196, 208) on xpath=//button[text()='Add']
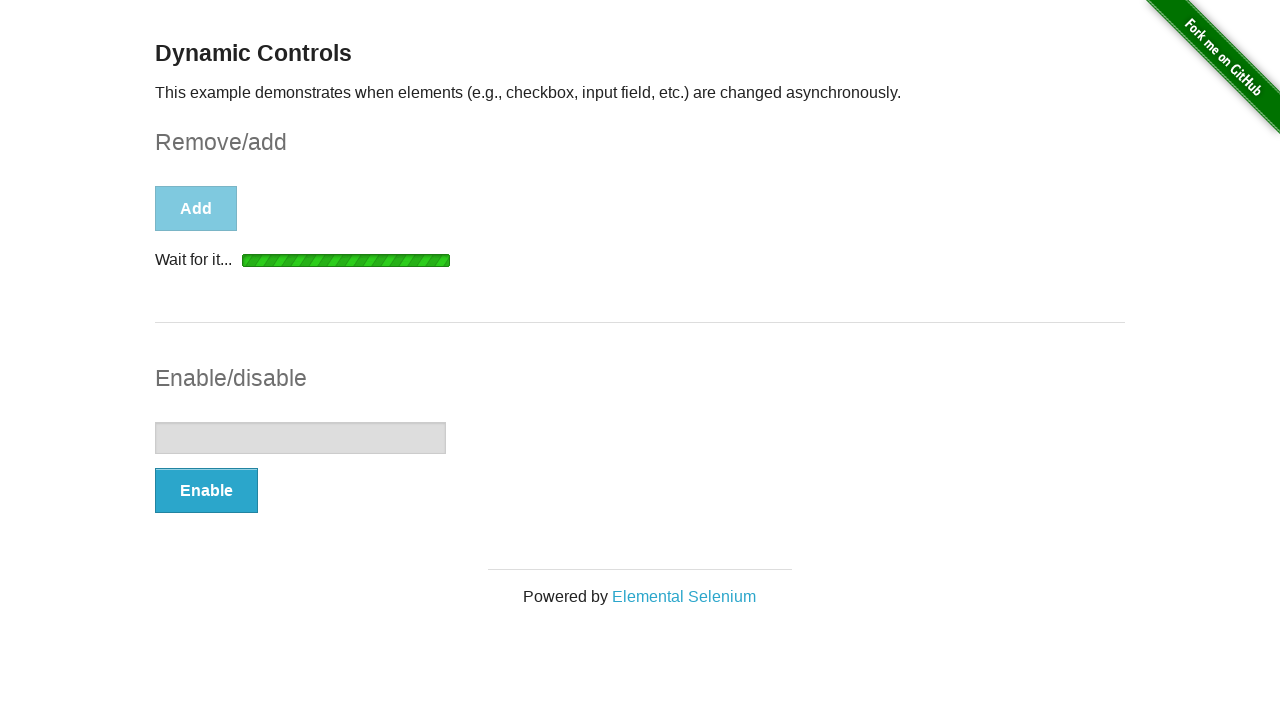

Waited for 'It's back!' message to appear
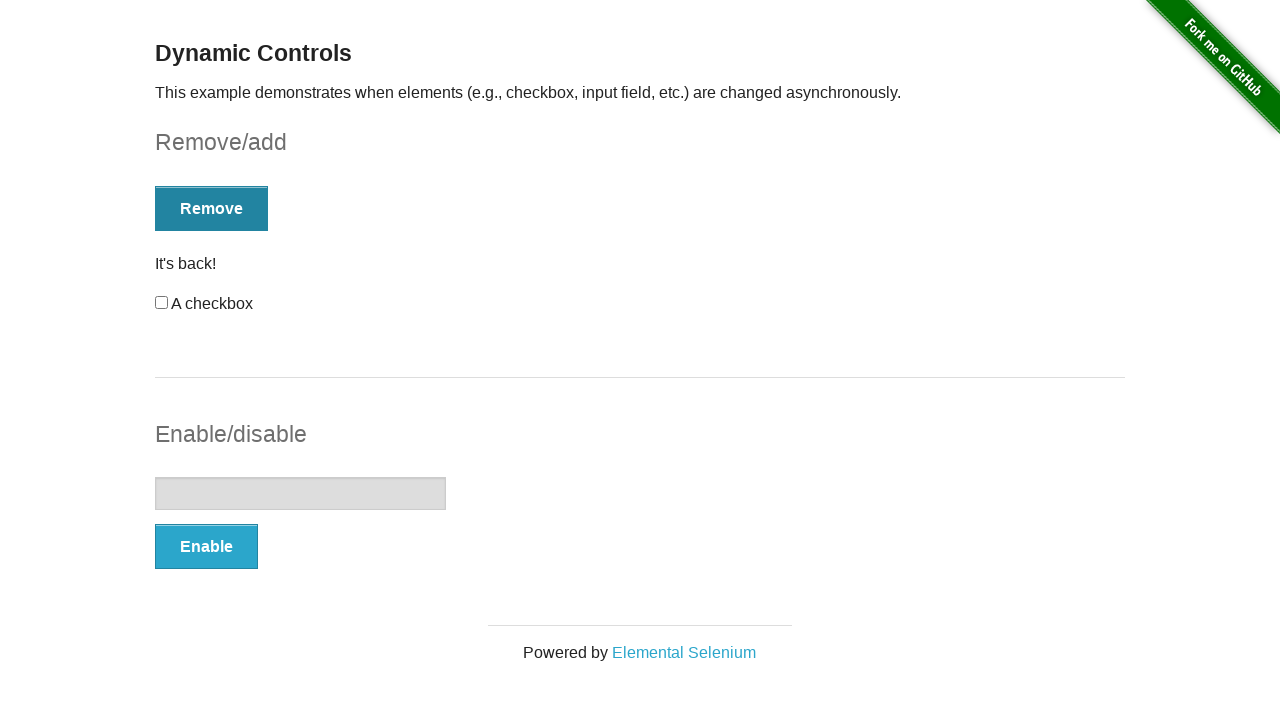

Verified 'It's back!' message is visible
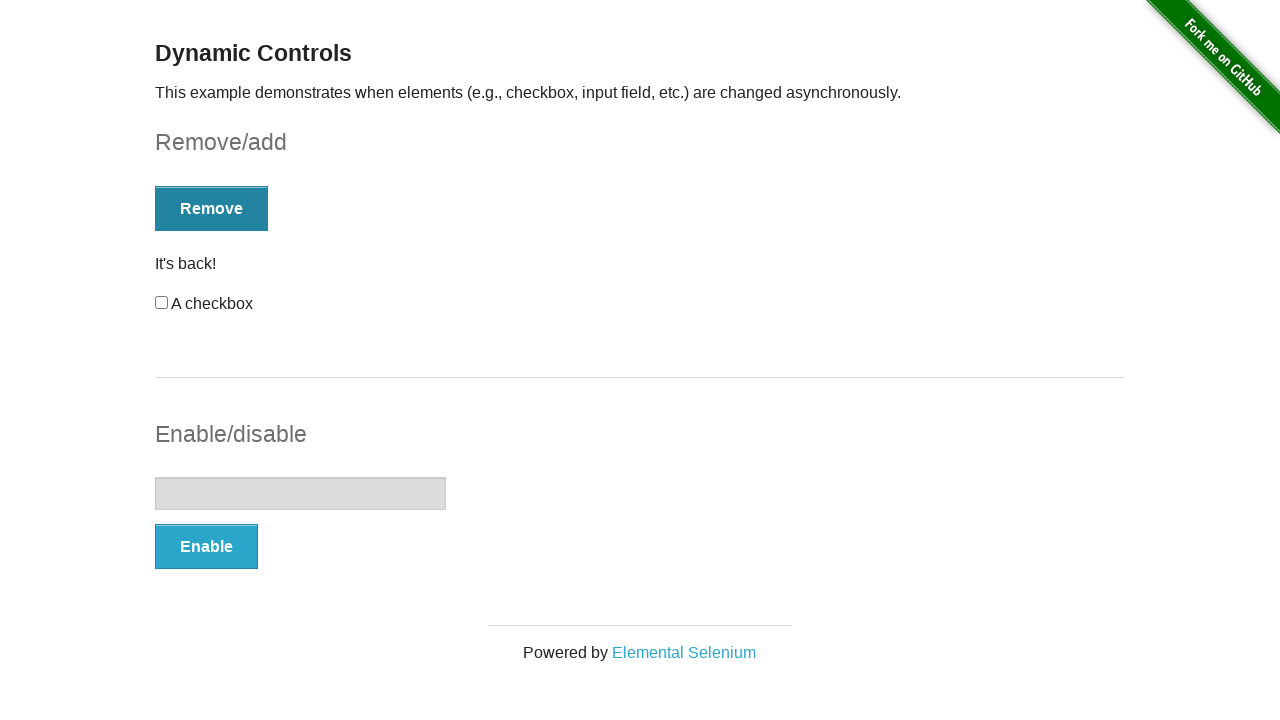

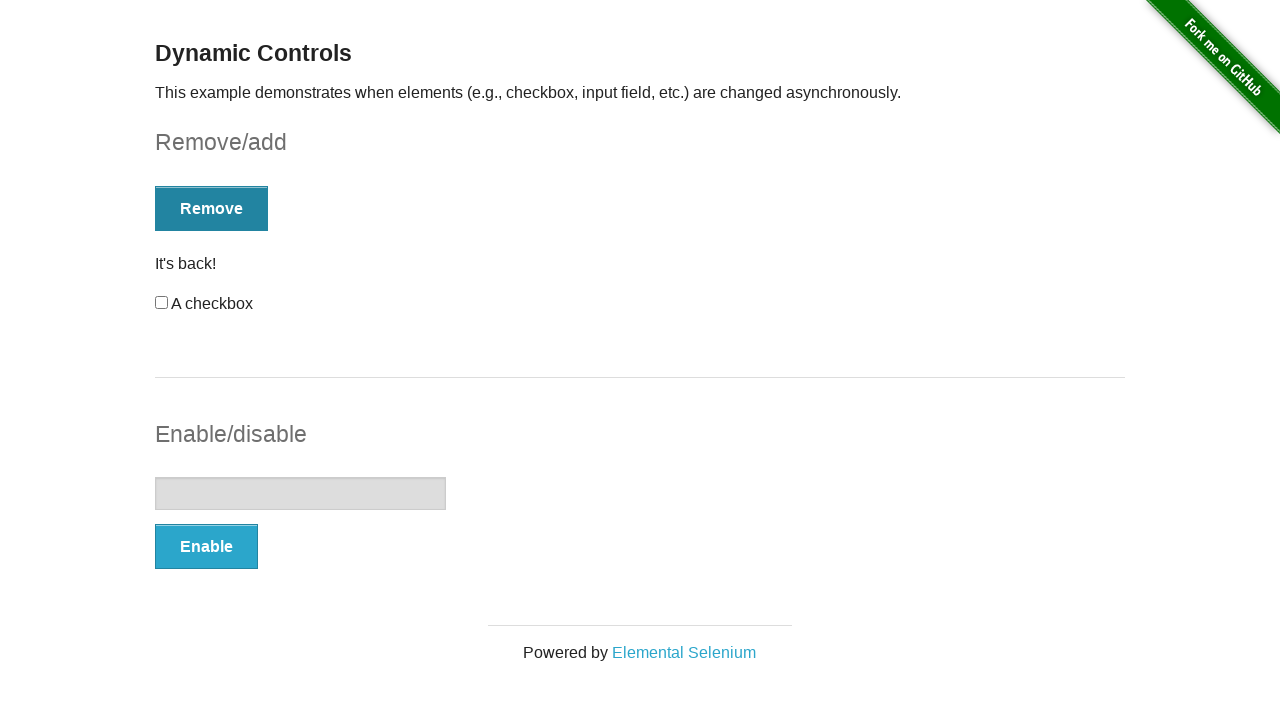